Tests the Add/Remove Elements functionality by clicking the Add Element button, verifying the Delete button appears, clicking Delete, and verifying the page heading is still visible

Starting URL: https://the-internet.herokuapp.com/add_remove_elements/

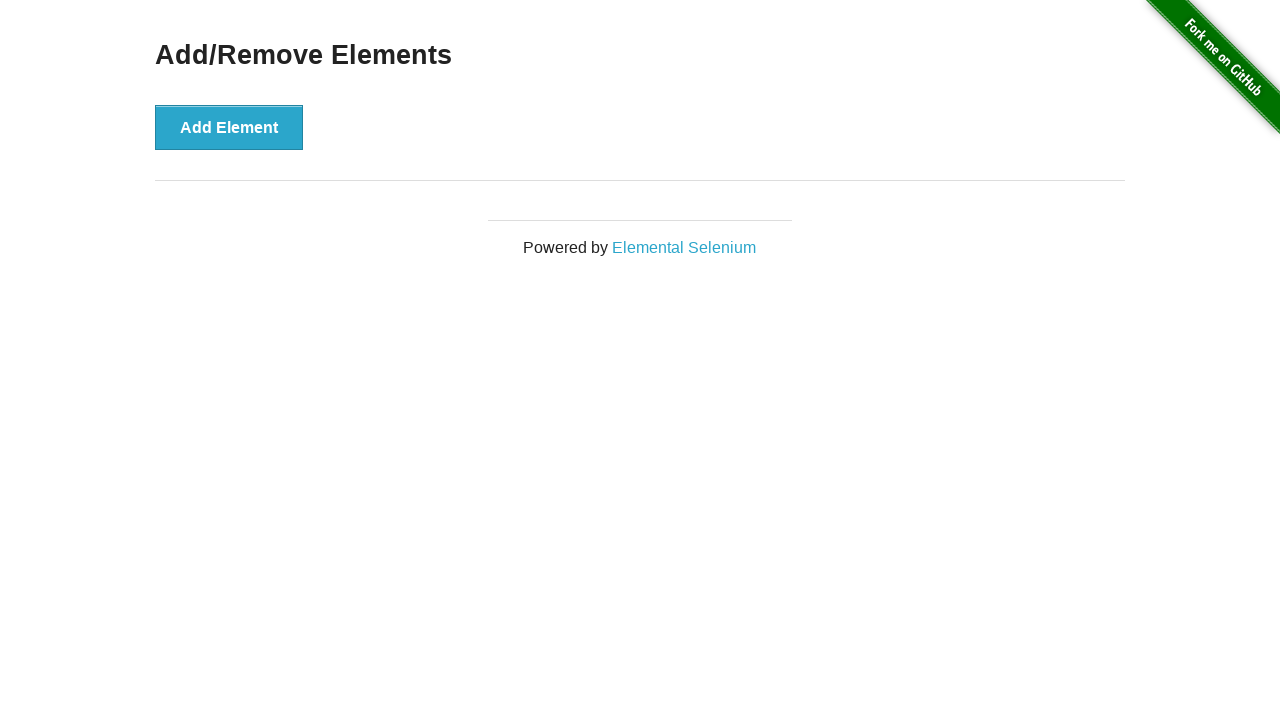

Clicked the Add Element button at (229, 127) on button[onclick='addElement()']
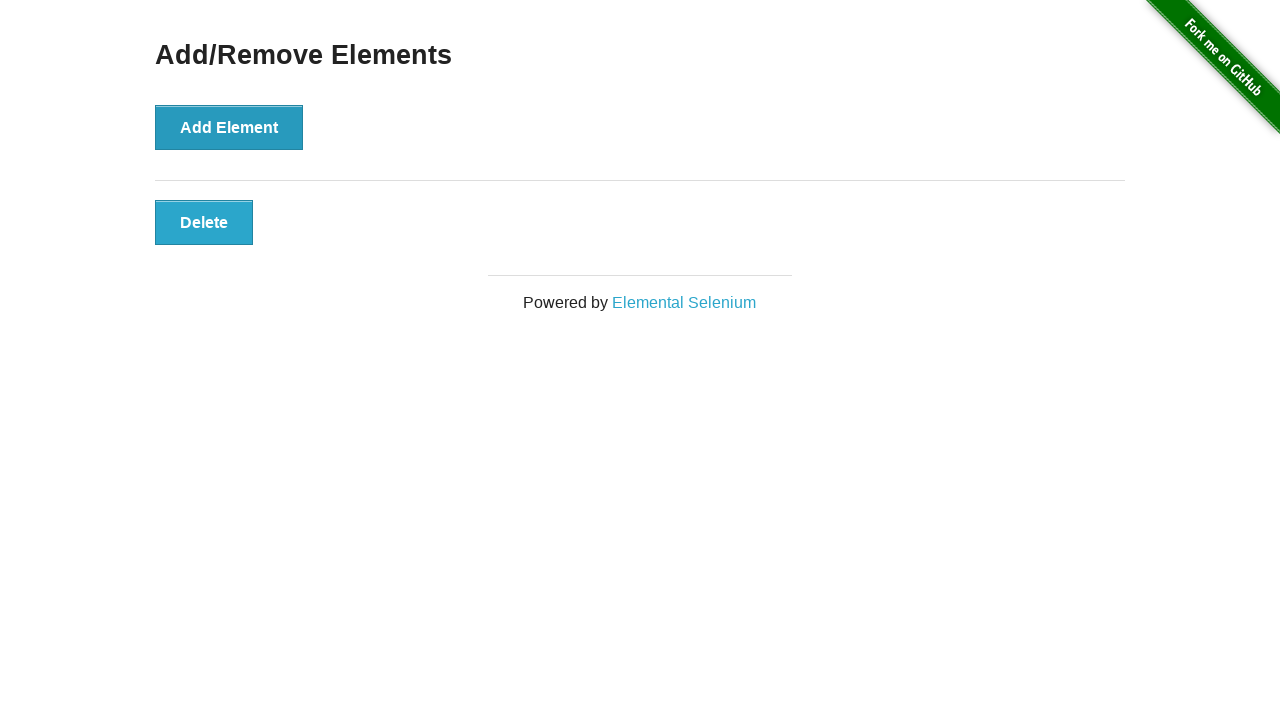

Delete button appeared after adding element
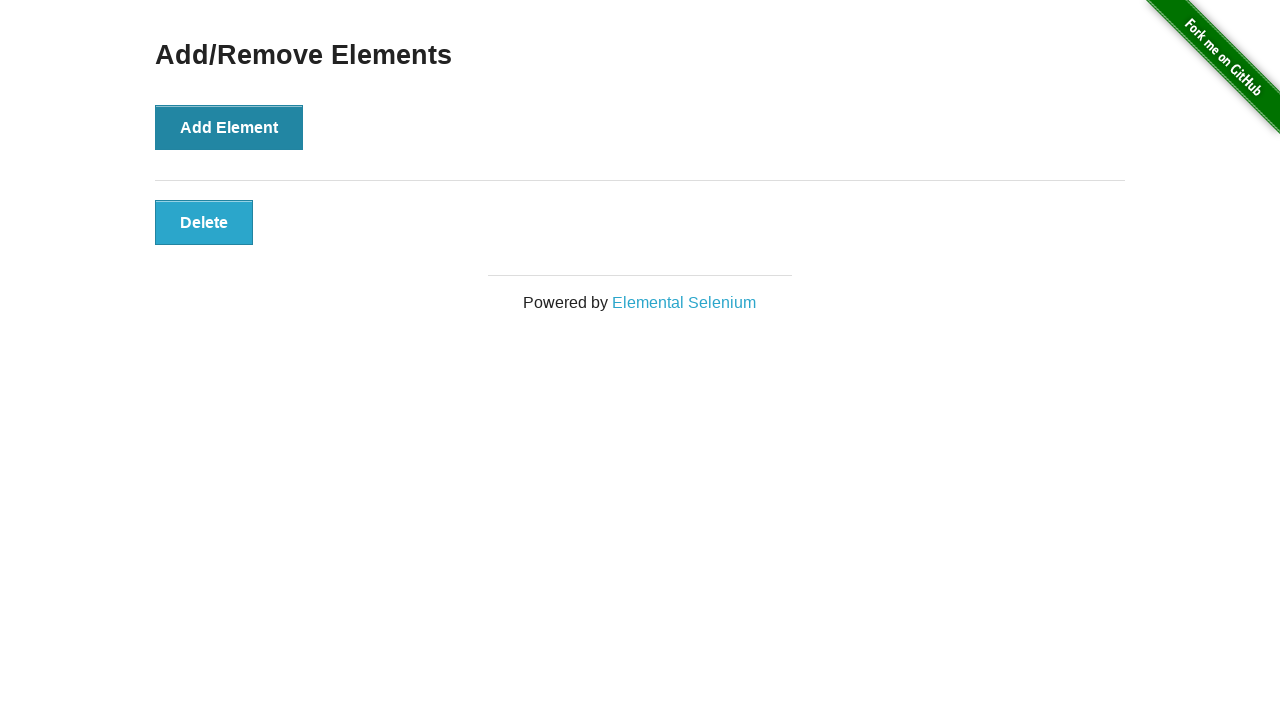

Located the Delete button
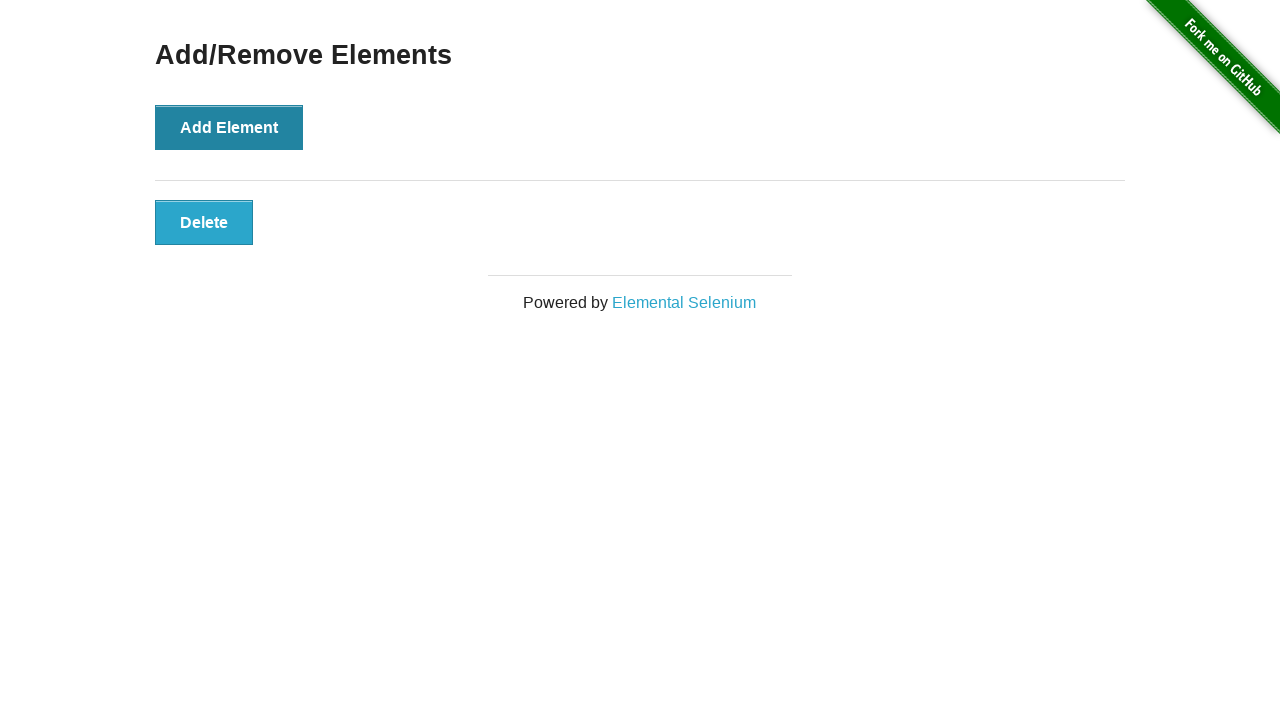

Verified Delete button is visible
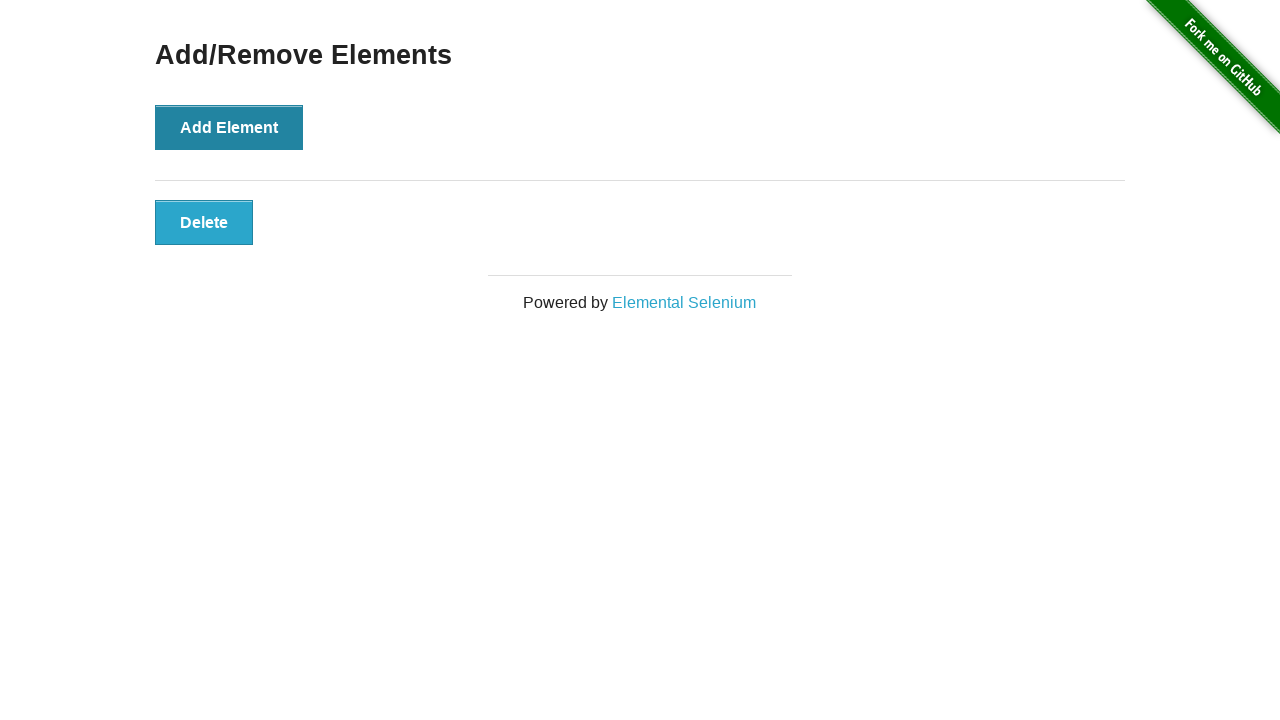

Clicked the Delete button at (204, 222) on button[onclick='deleteElement()']
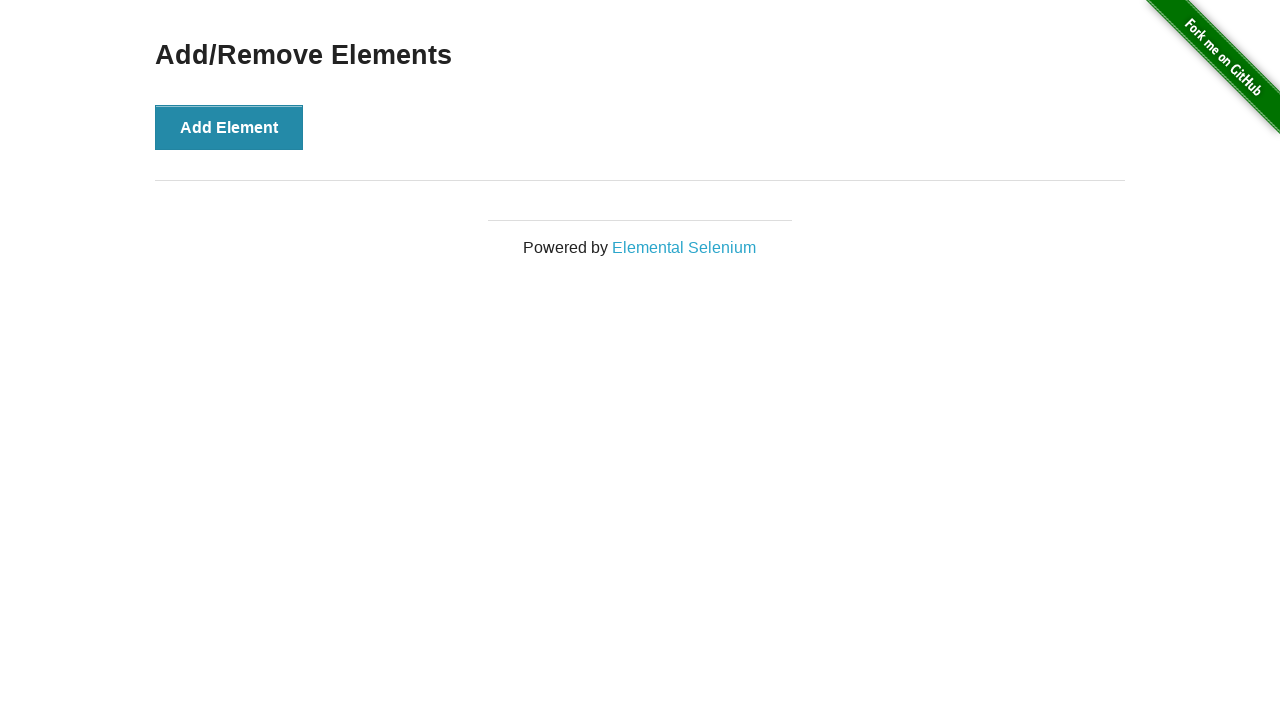

Located the Add/Remove Elements heading
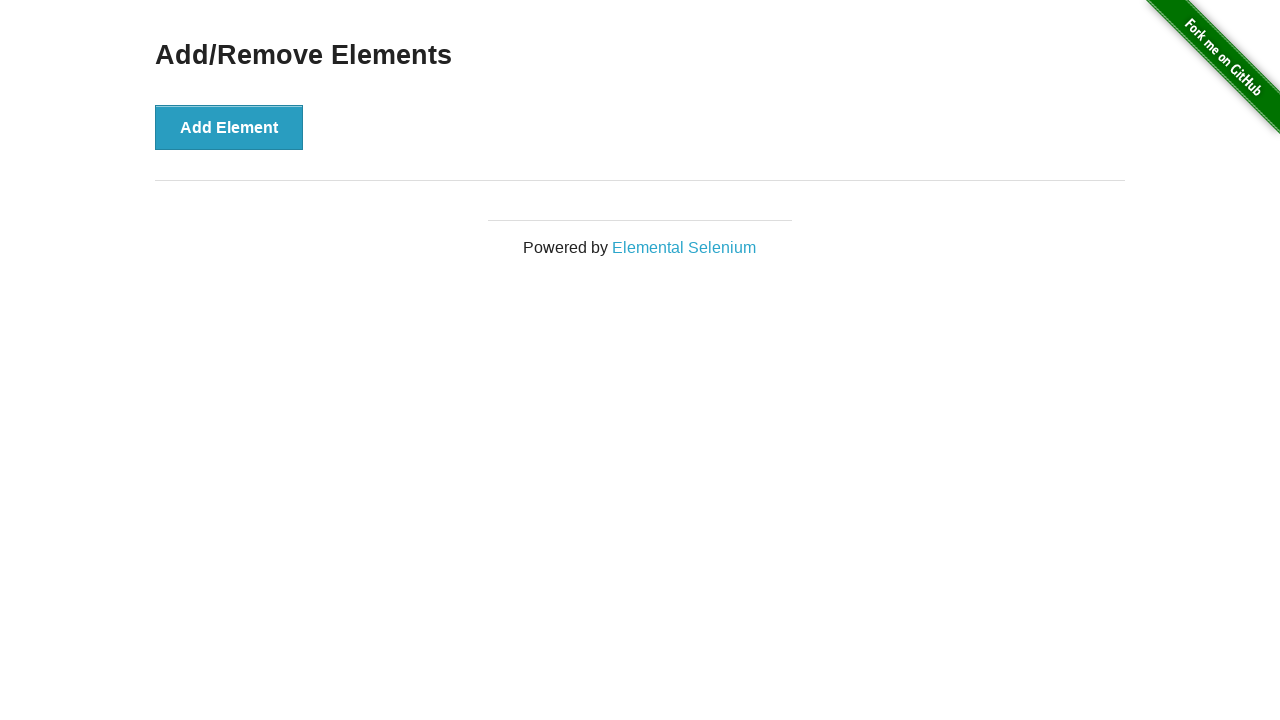

Verified Add/Remove Elements heading is still visible after deletion
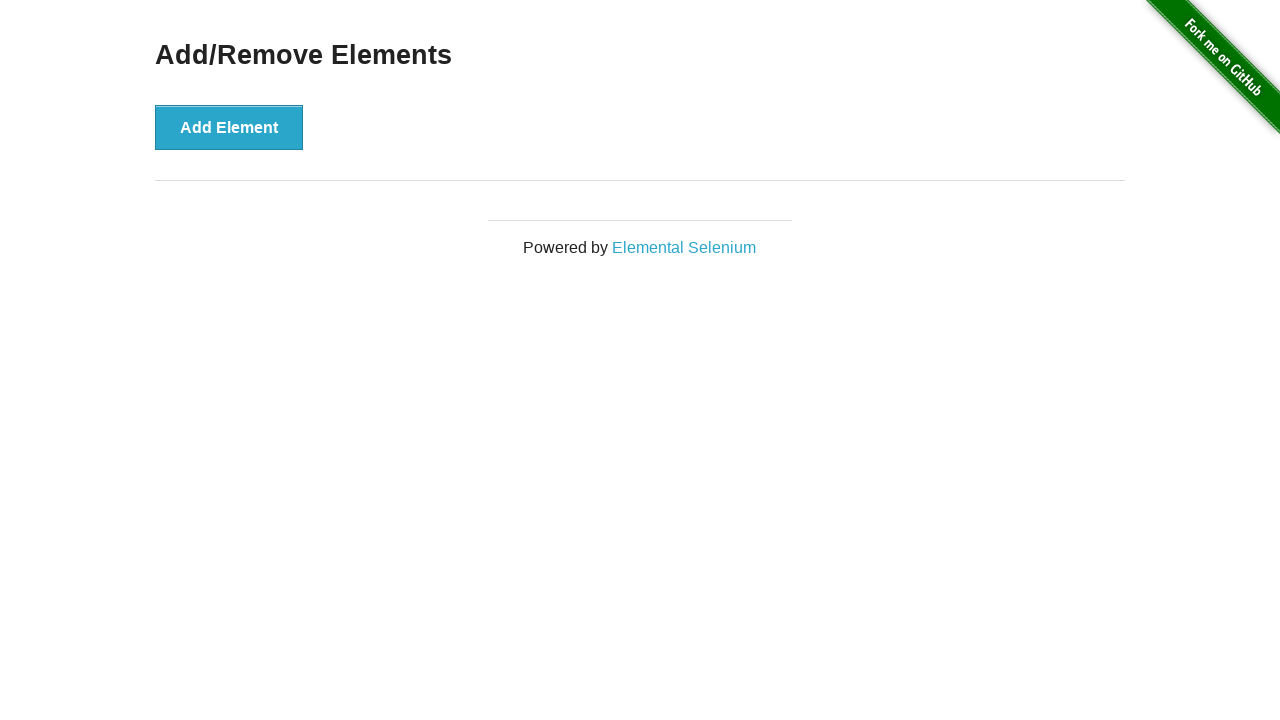

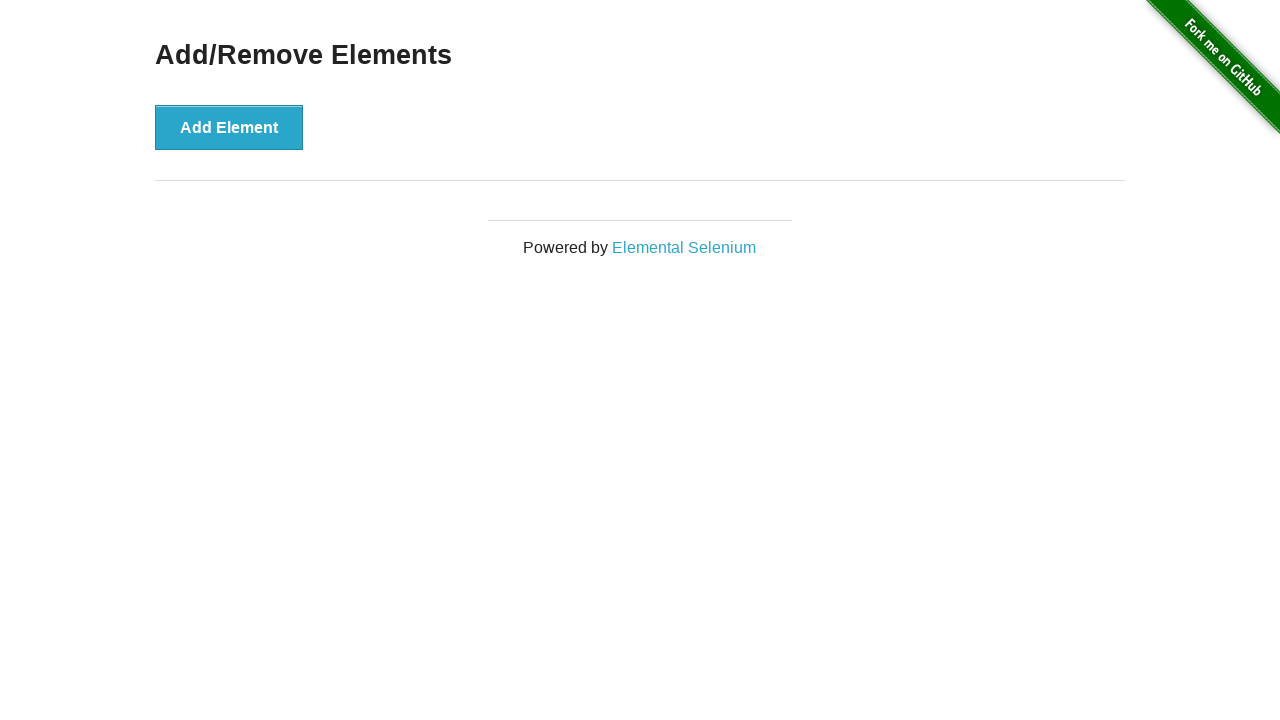